Tests accepting a JavaScript prompt dialog by entering text and accepting the prompt

Starting URL: https://testpages.herokuapp.com/styled/alerts/alert-test.html

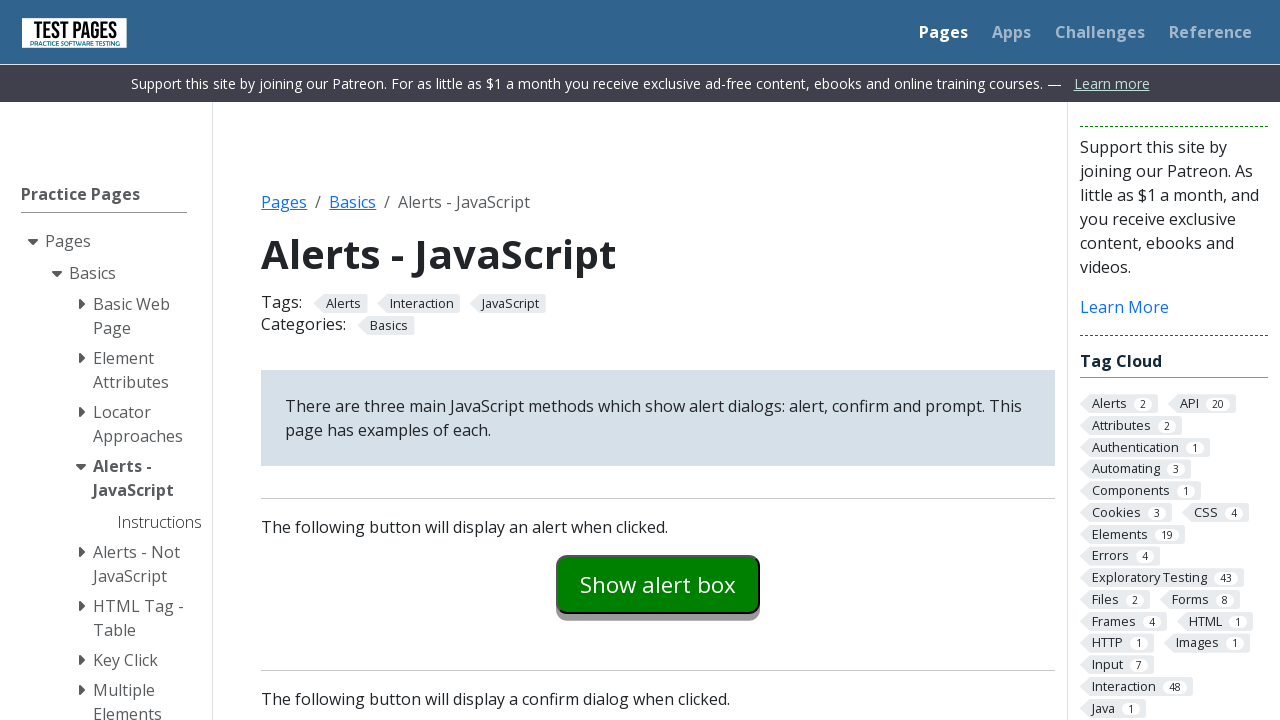

Set up dialog handler to accept prompt with text 'Sample Prompt Entered!'
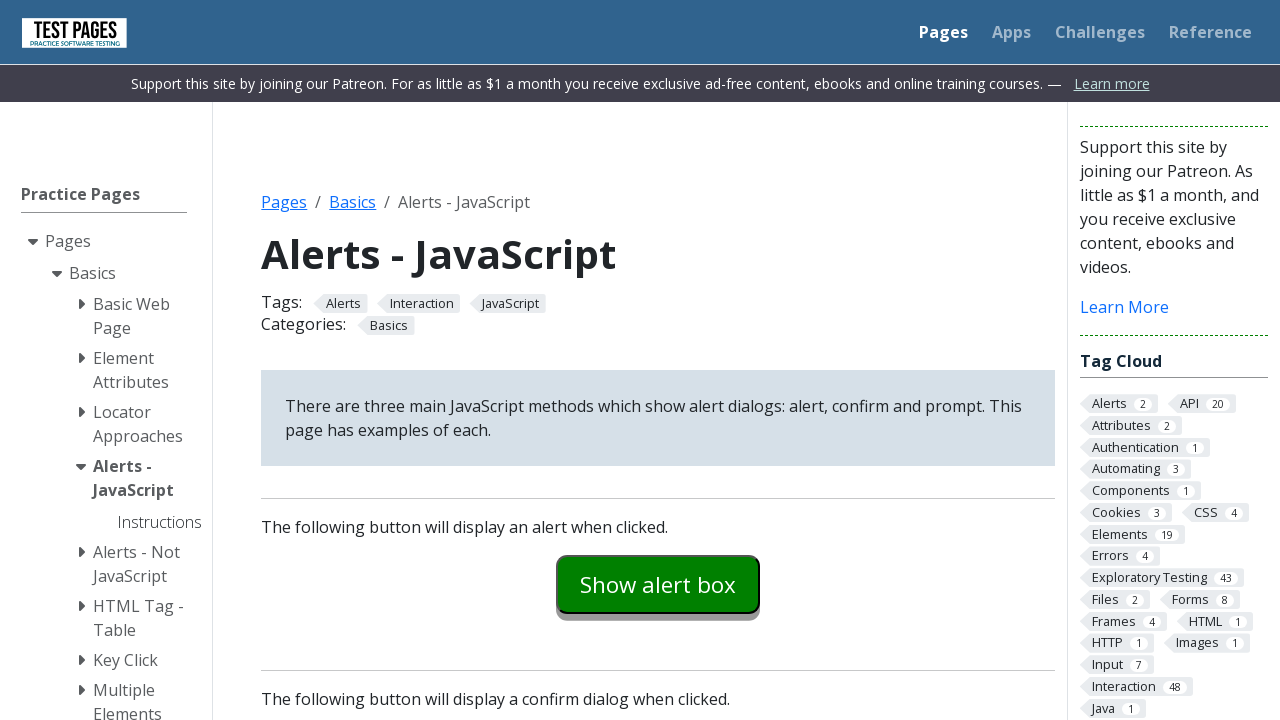

Clicked prompt example button to trigger JavaScript prompt dialog at (658, 360) on #promptexample
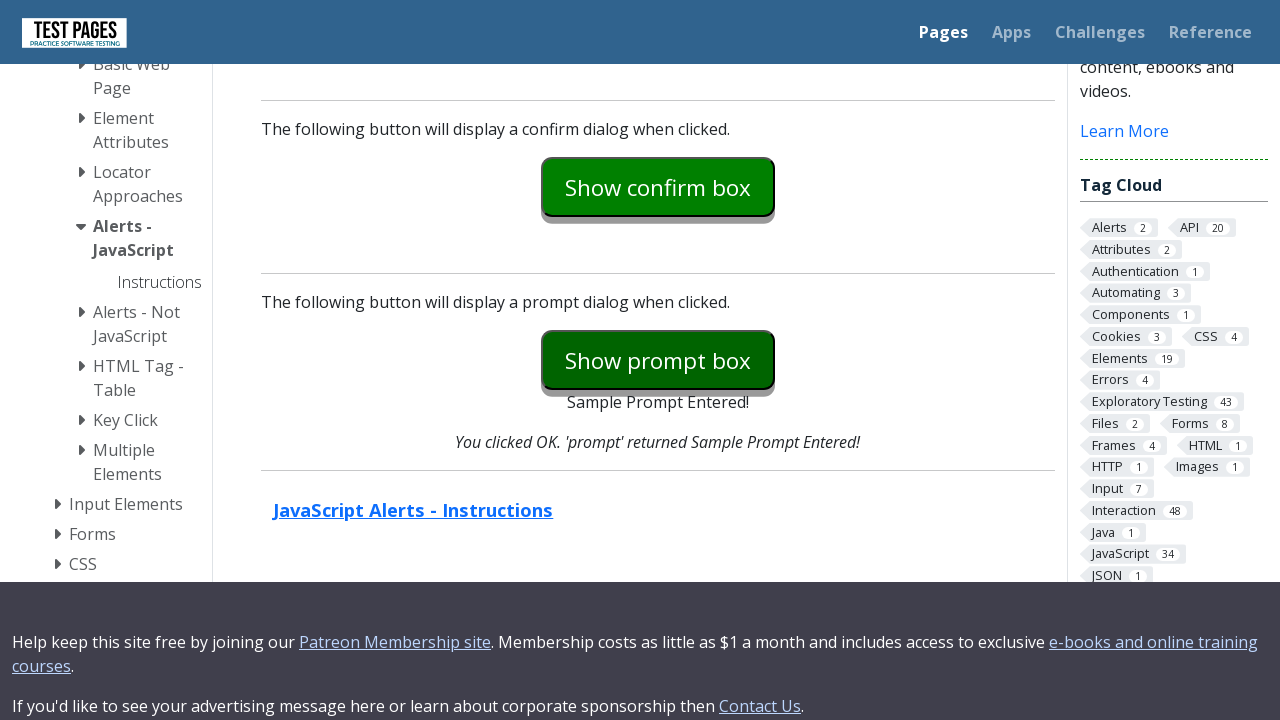

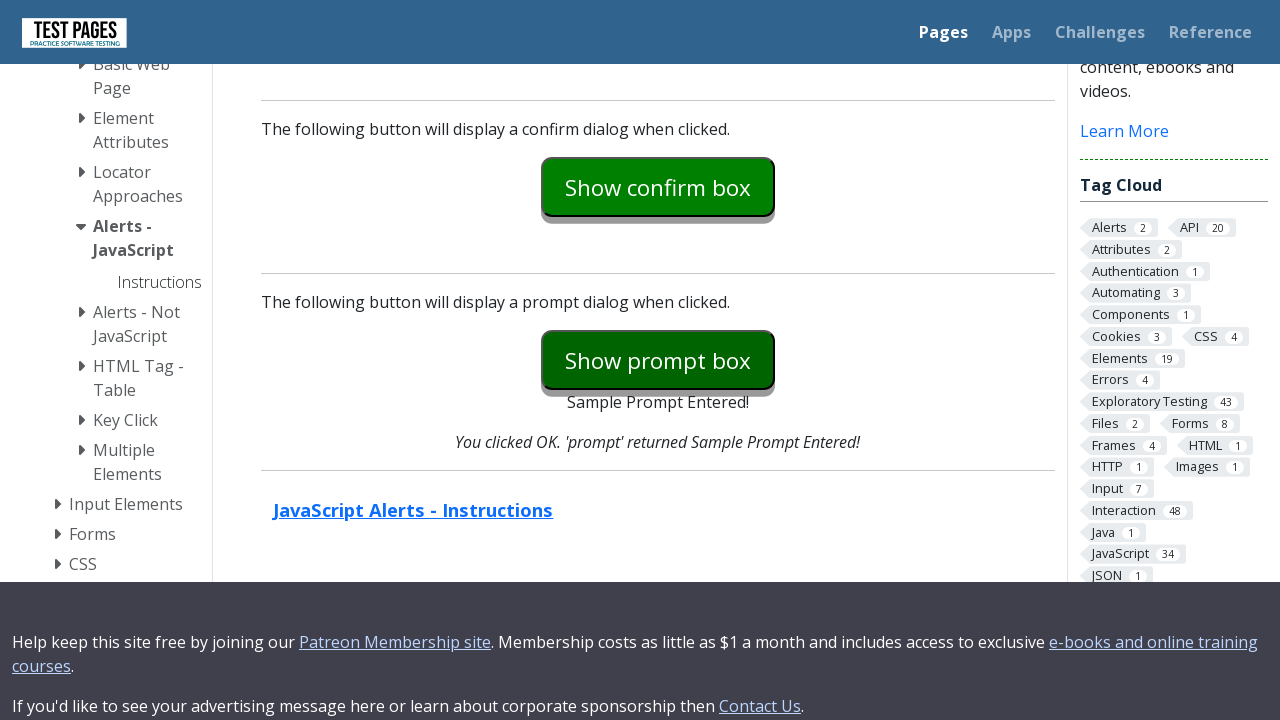